Tests the ability to inject jQuery and jQuery Growl library into a page and display notification messages using JavaScript execution.

Starting URL: http://the-internet.herokuapp.com

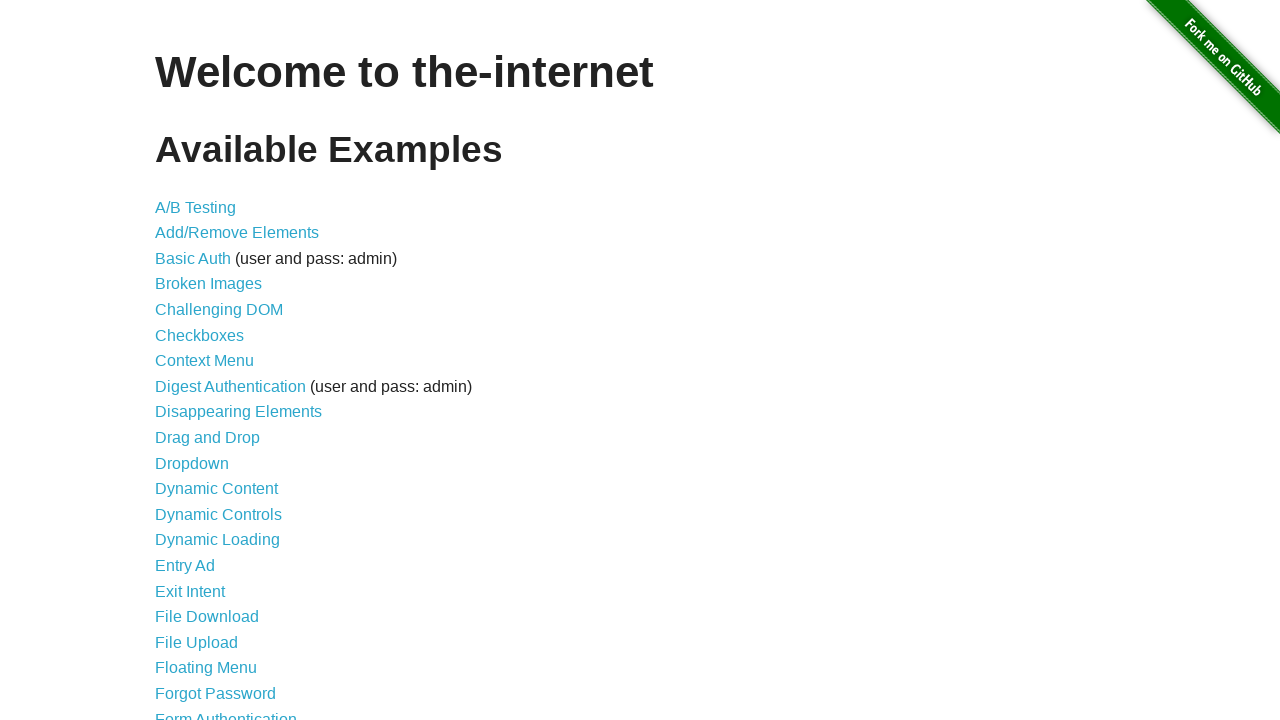

Navigated to the-internet.herokuapp.com
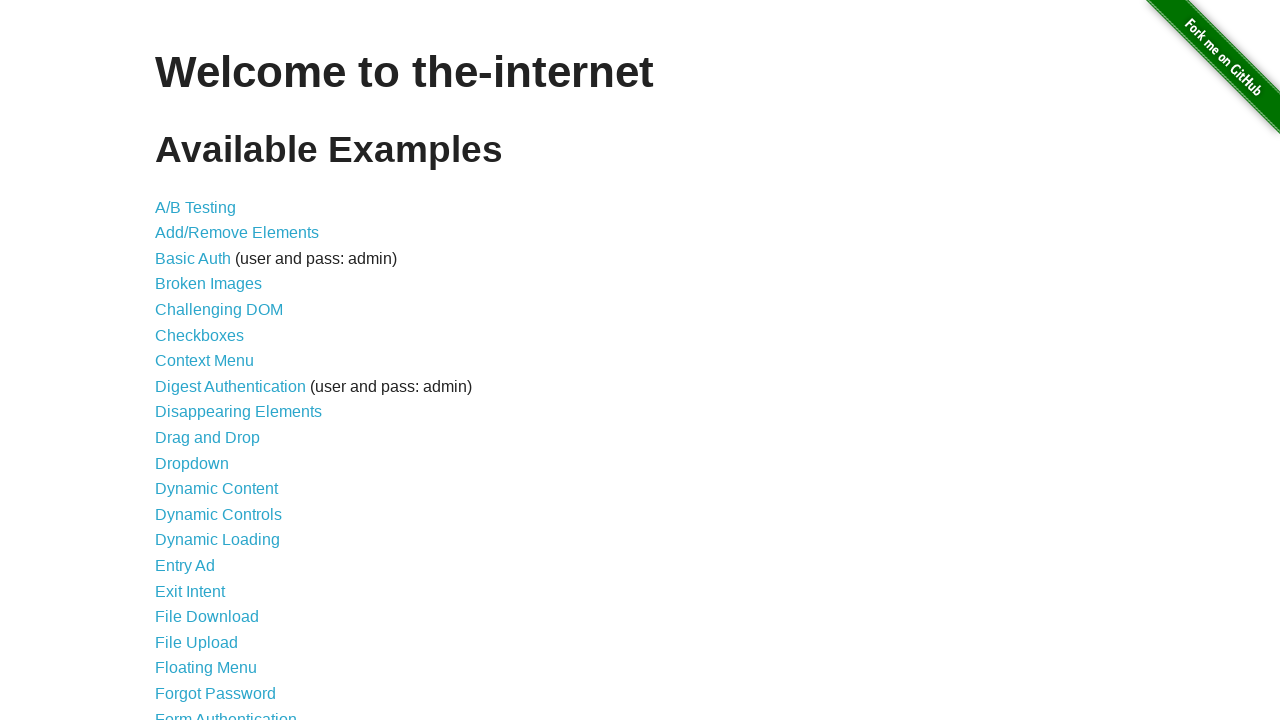

Injected jQuery library into the page
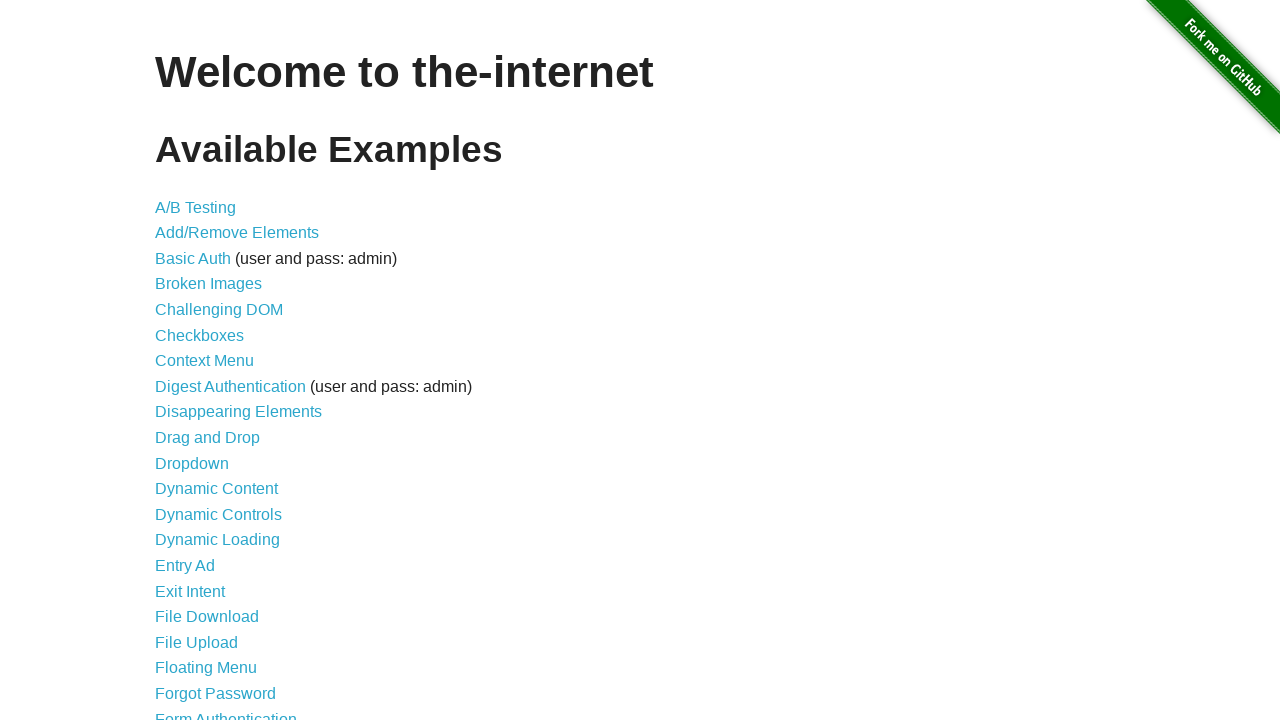

jQuery library loaded successfully
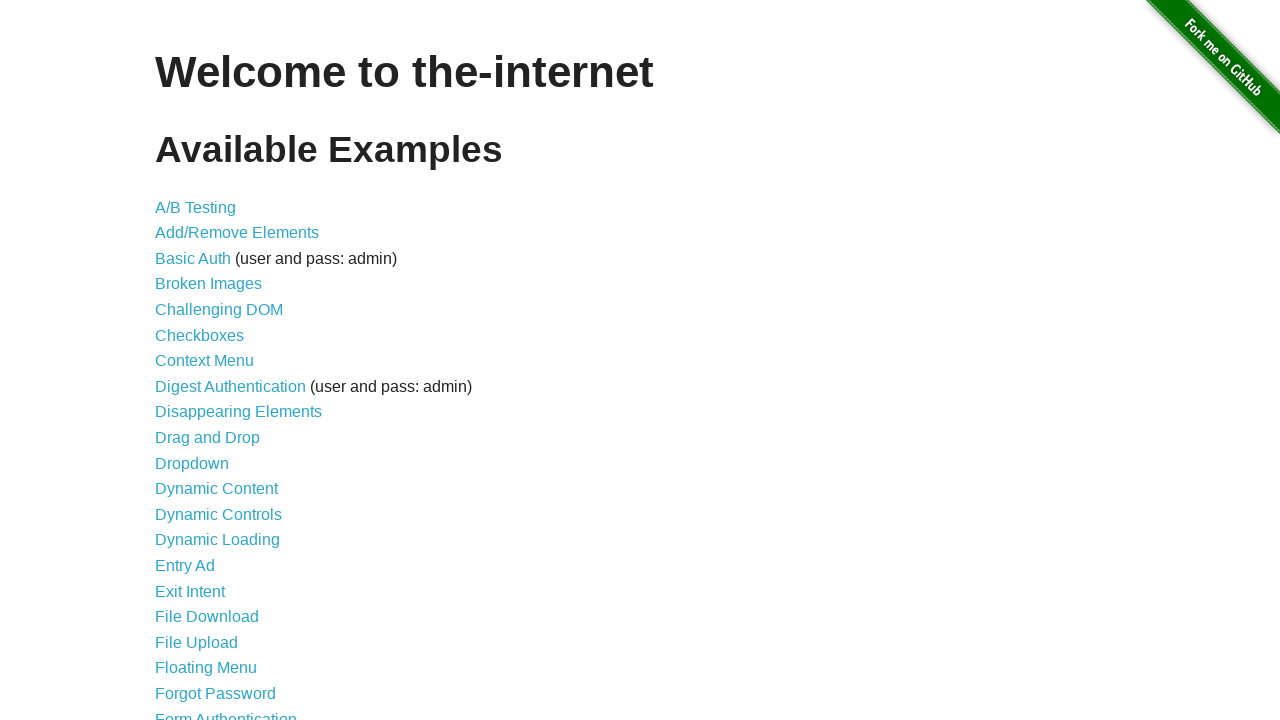

Injected jQuery Growl library into the page
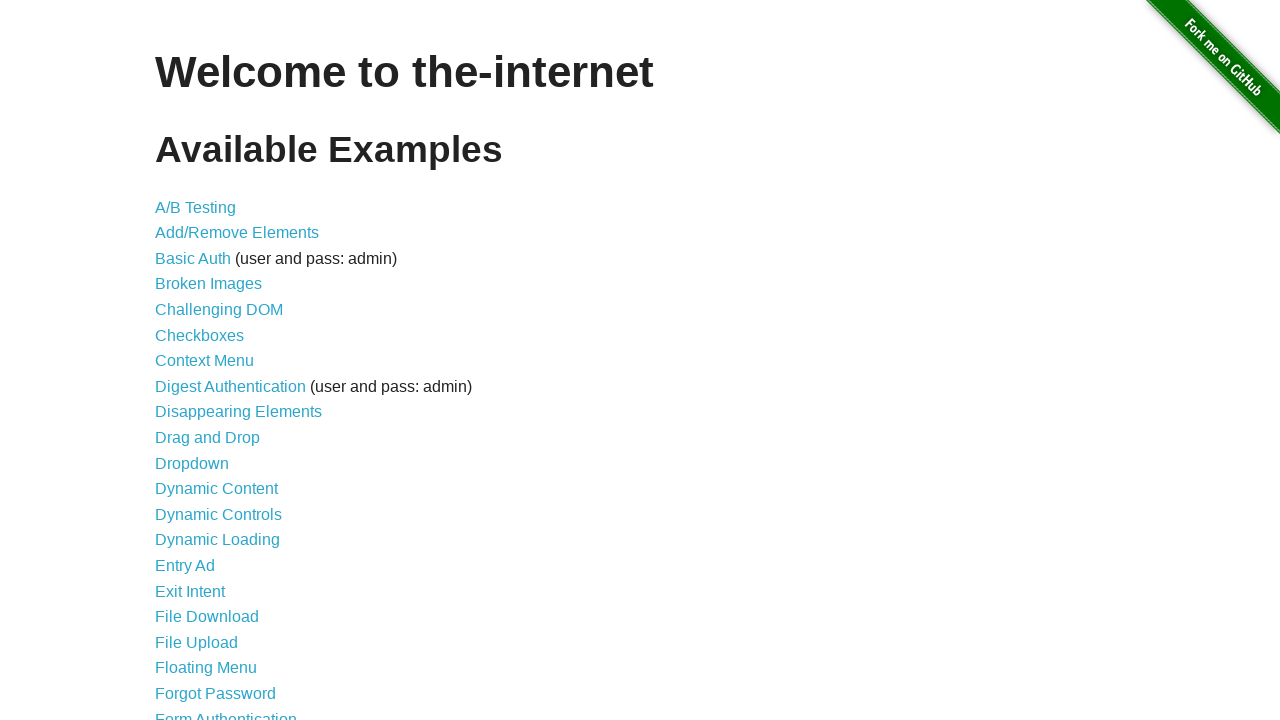

Added jQuery Growl CSS stylesheet to the page
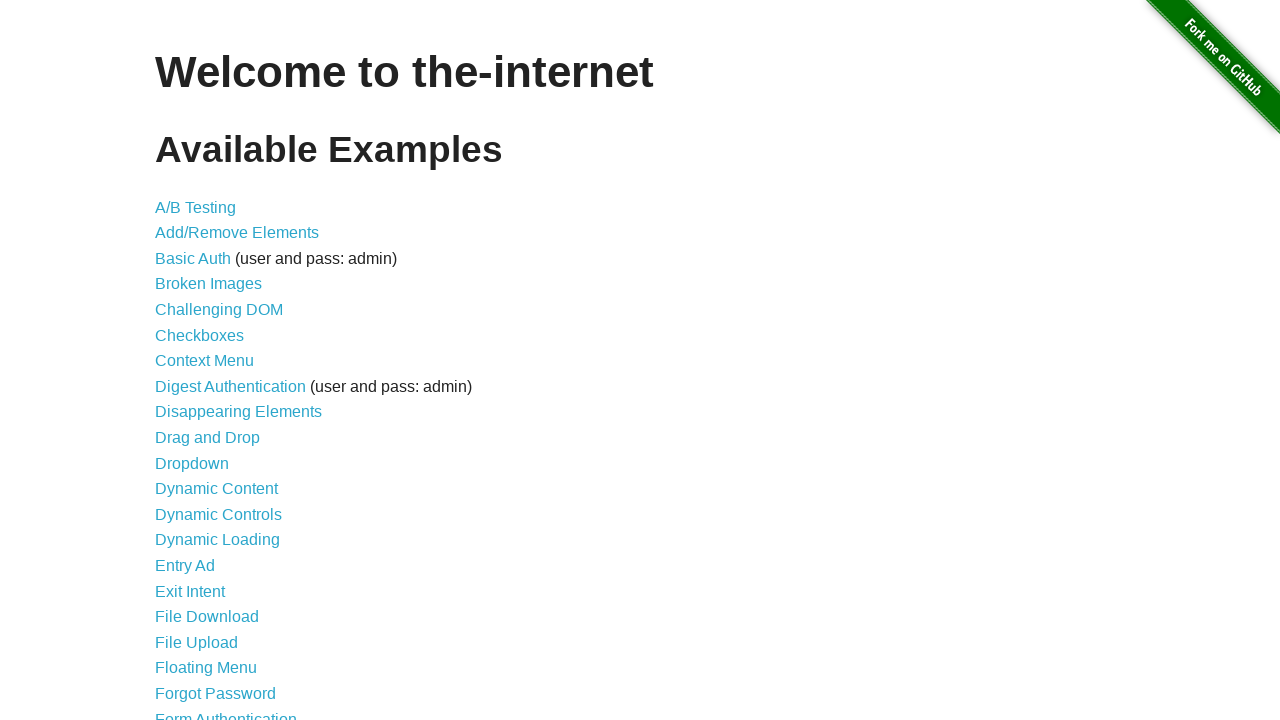

jQuery Growl library loaded and ready
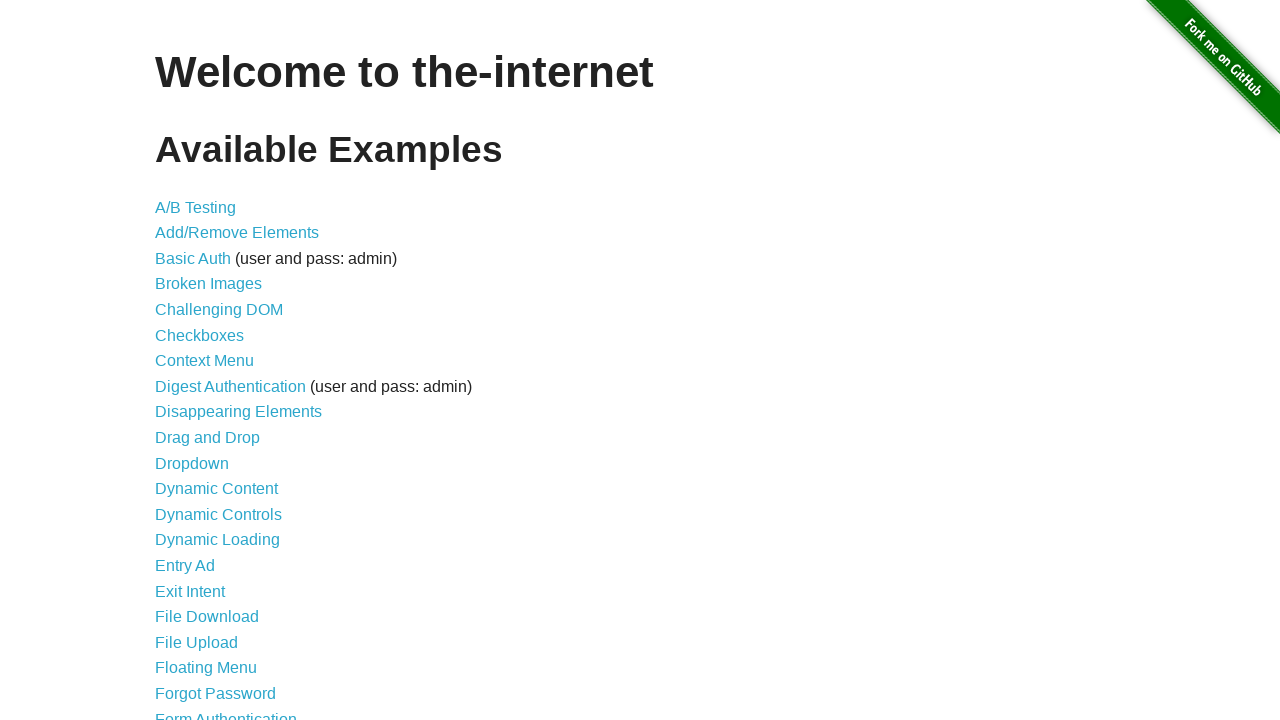

Displayed default growl notification with GET title
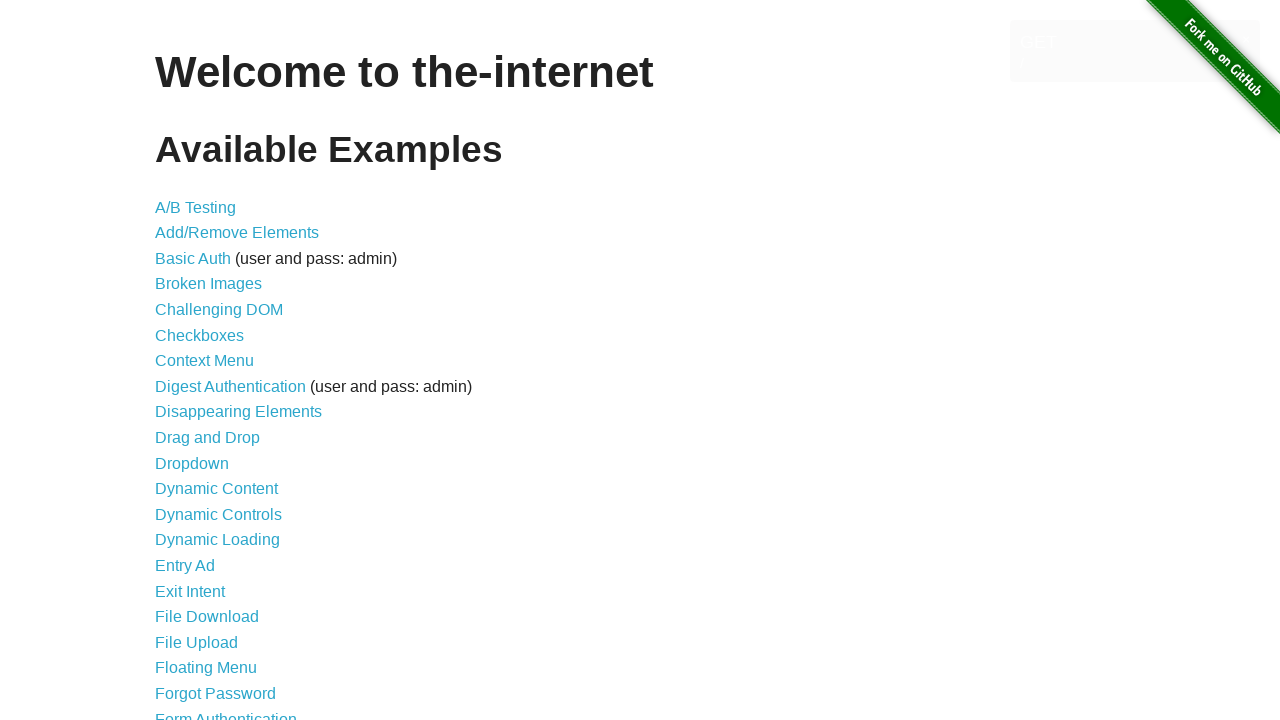

Displayed error growl notification
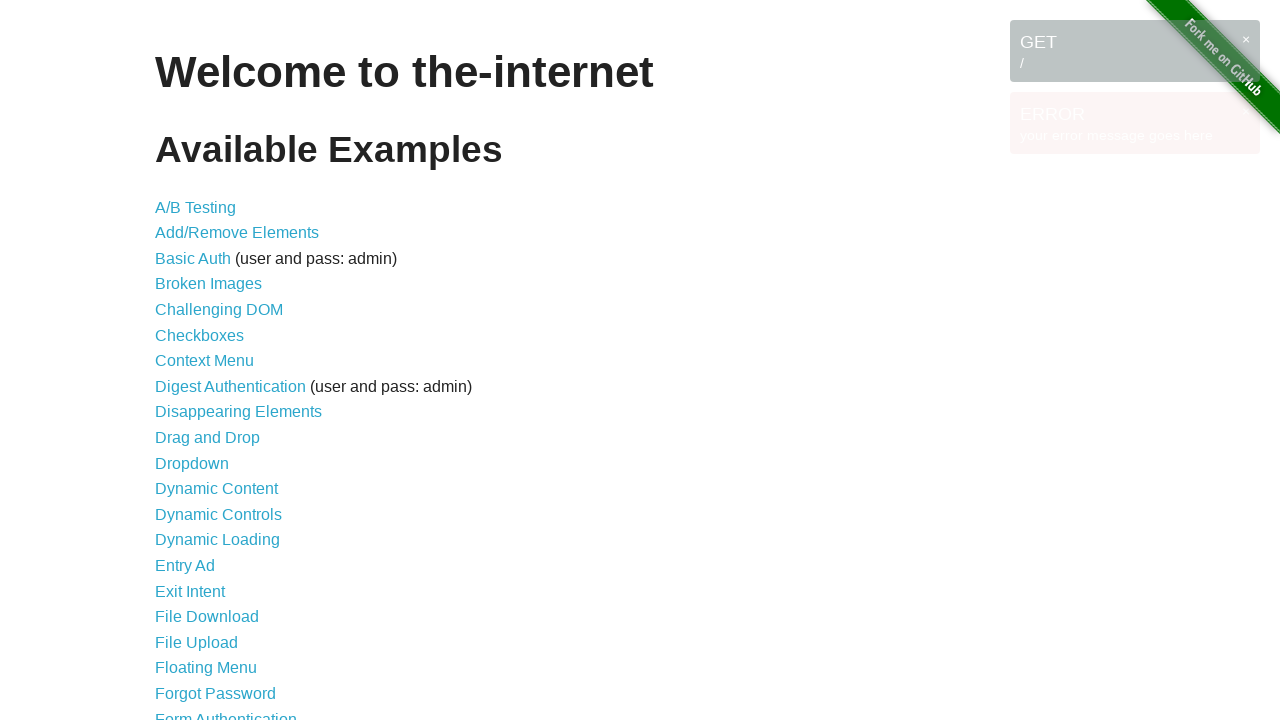

Displayed notice growl notification
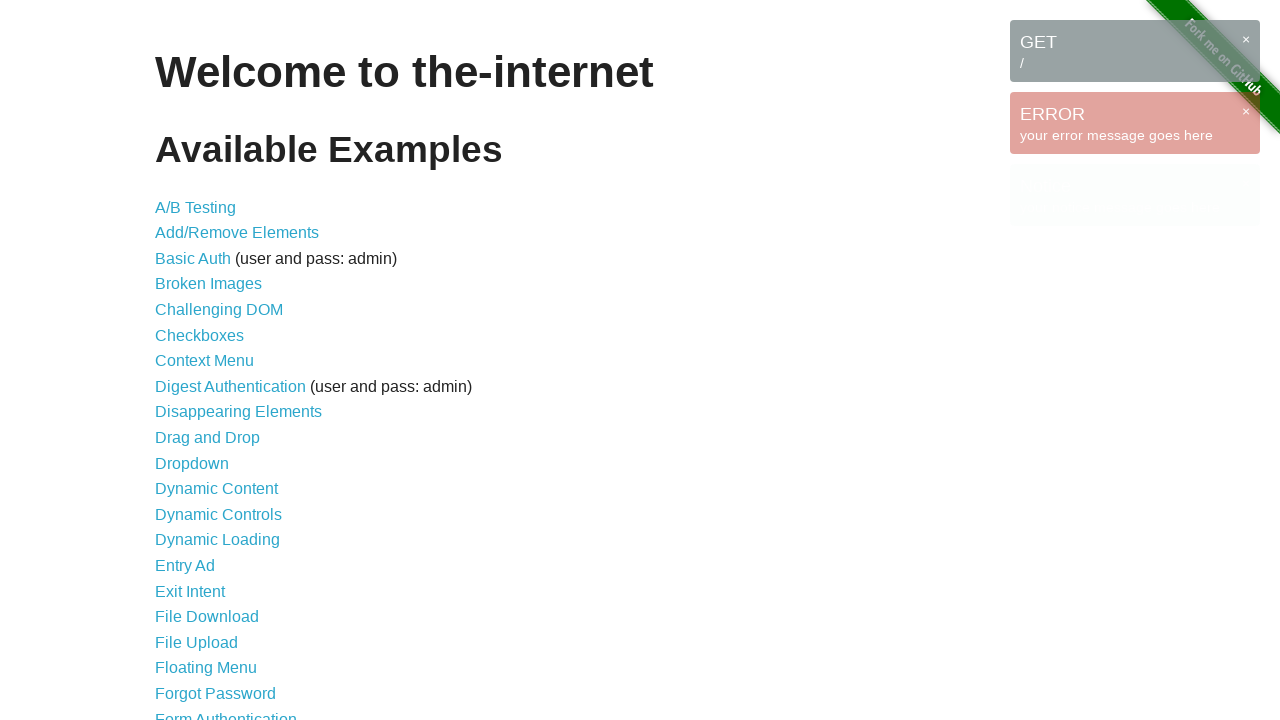

Displayed warning growl notification
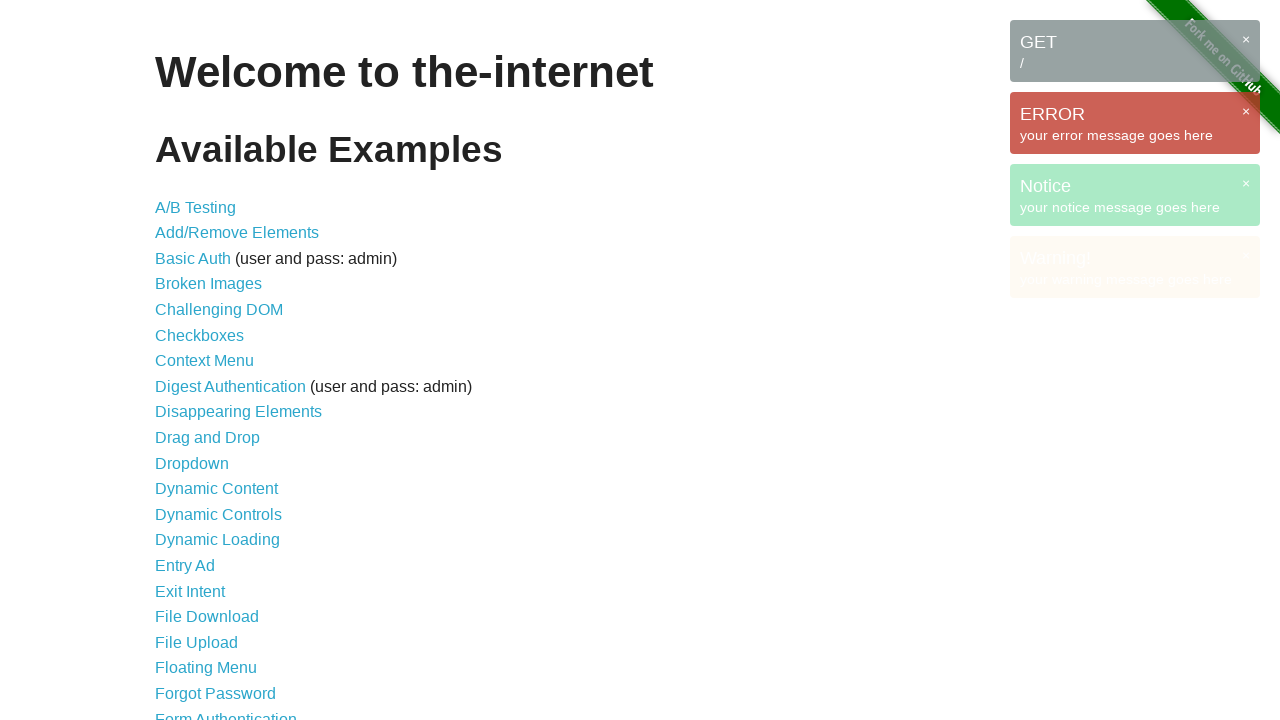

All growl notifications are visible on the page
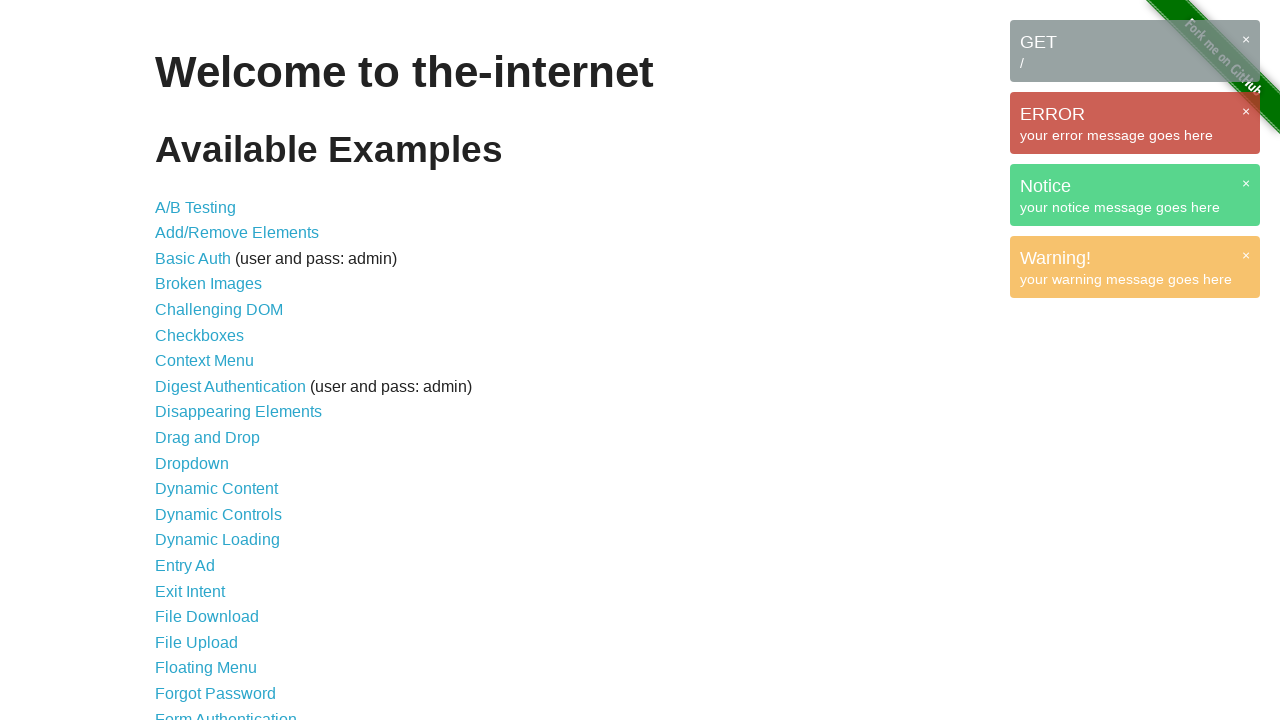

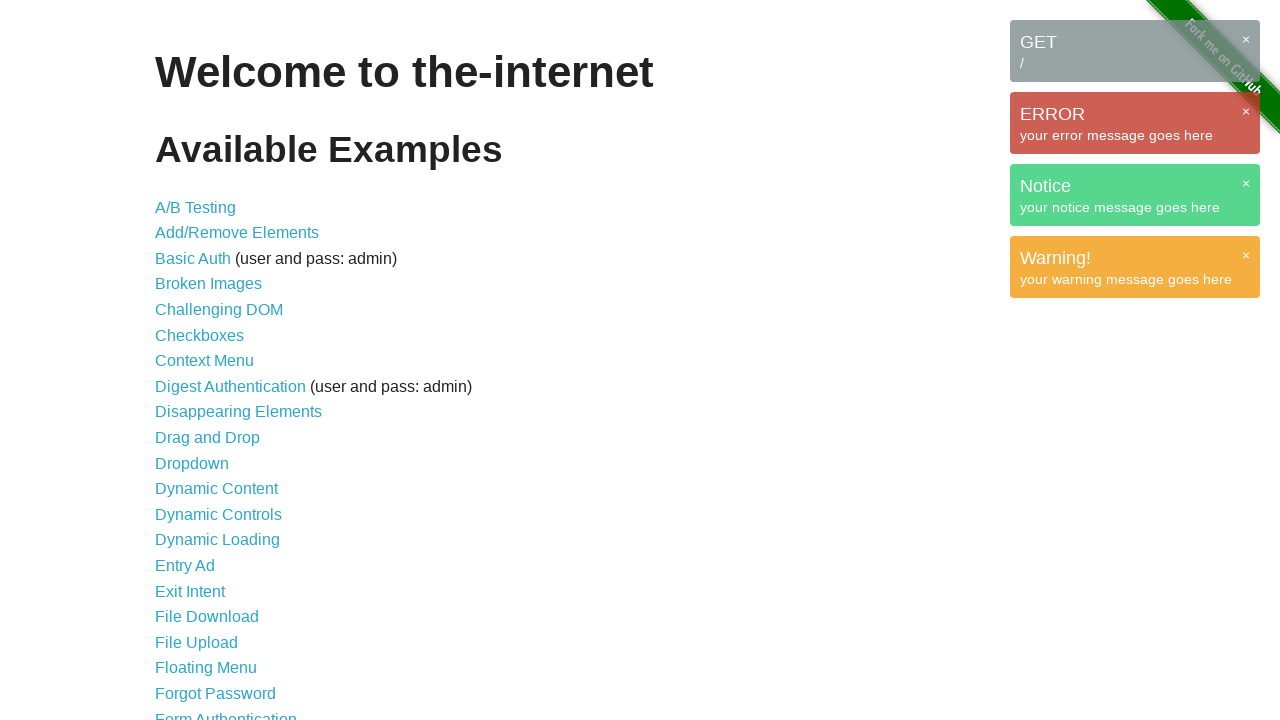